Navigates through multiple pages of a Goodreads book list, verifying that book entries load on each page by checking for book title elements.

Starting URL: https://www.goodreads.com/list/show/85

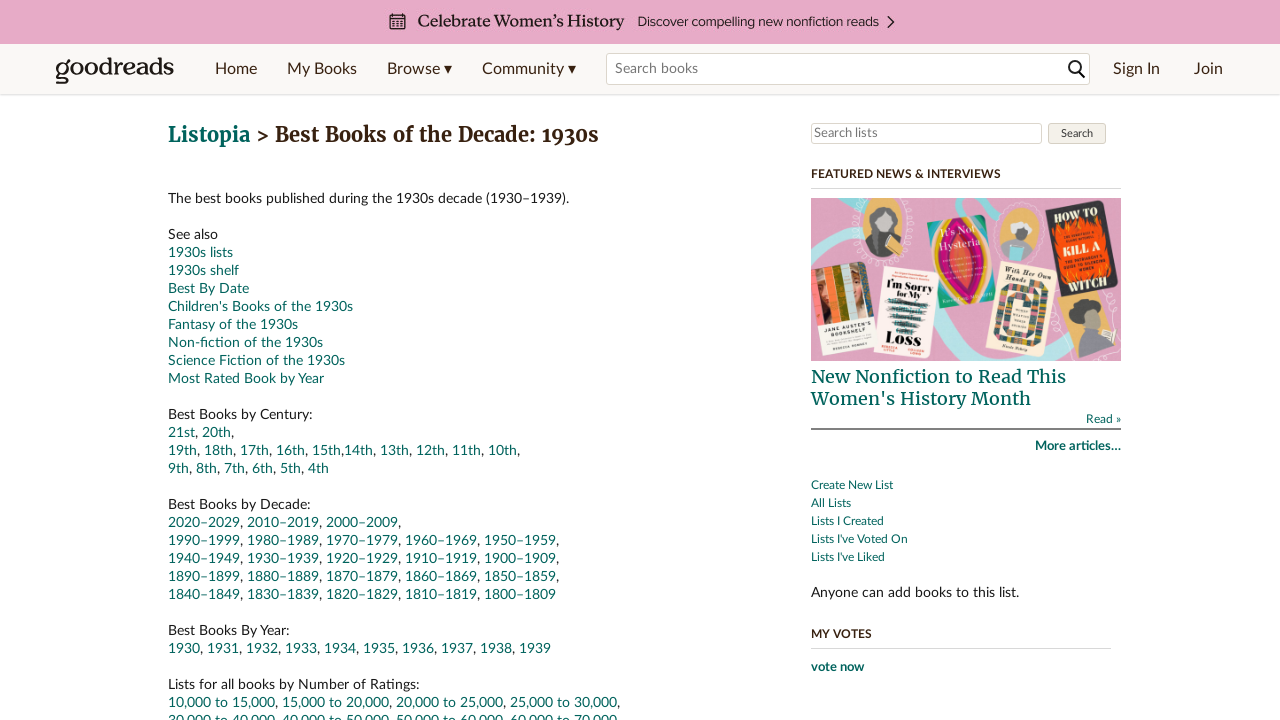

Navigated to Goodreads book list page 1
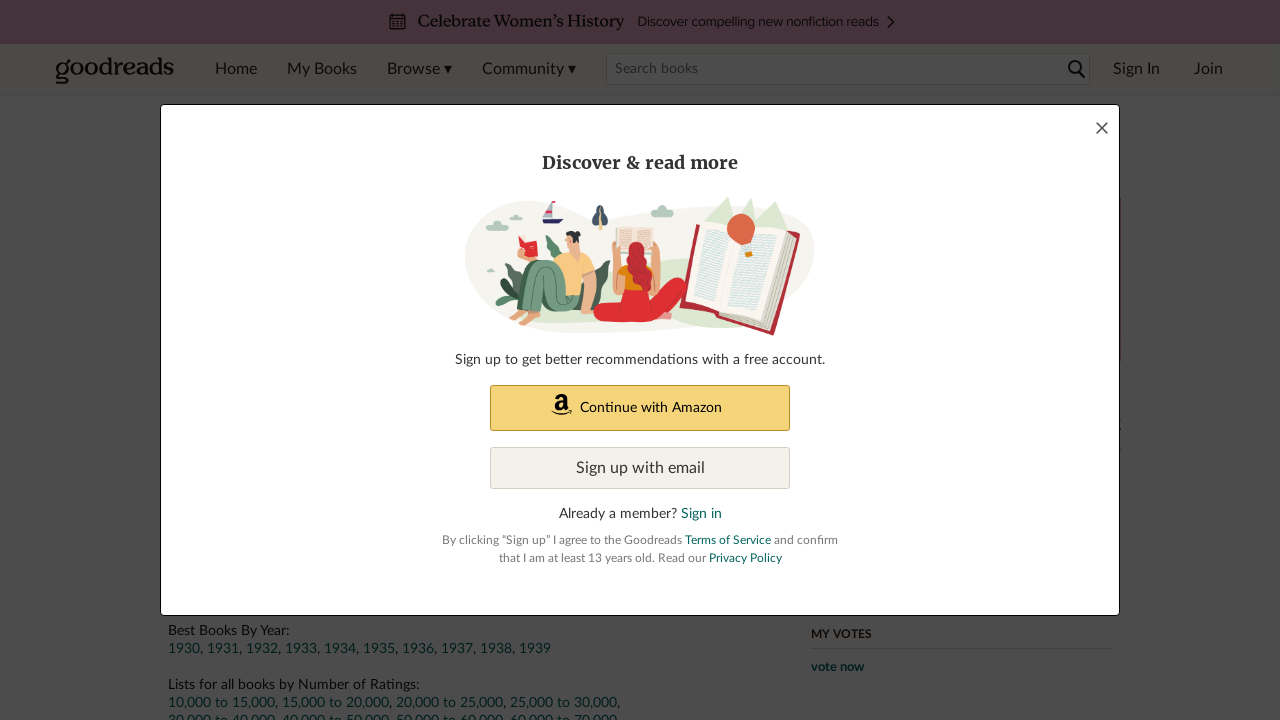

Book title elements loaded on page 1
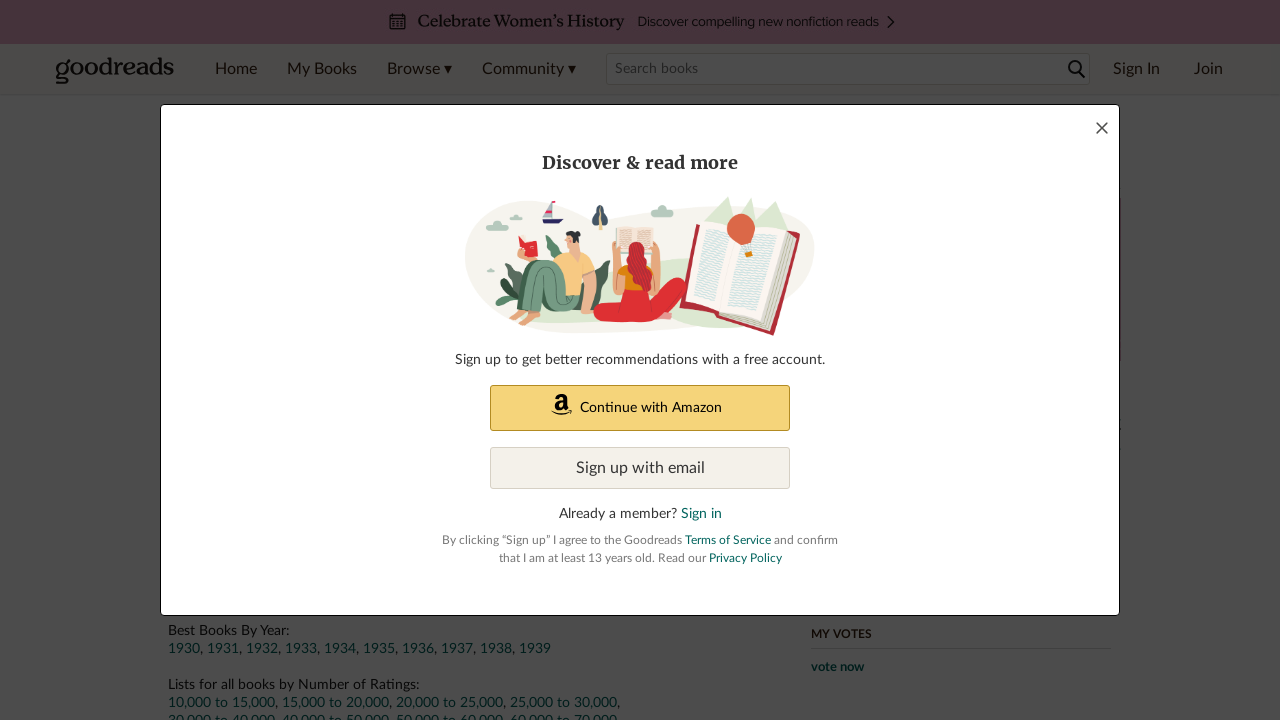

Navigated to Goodreads book list page 2
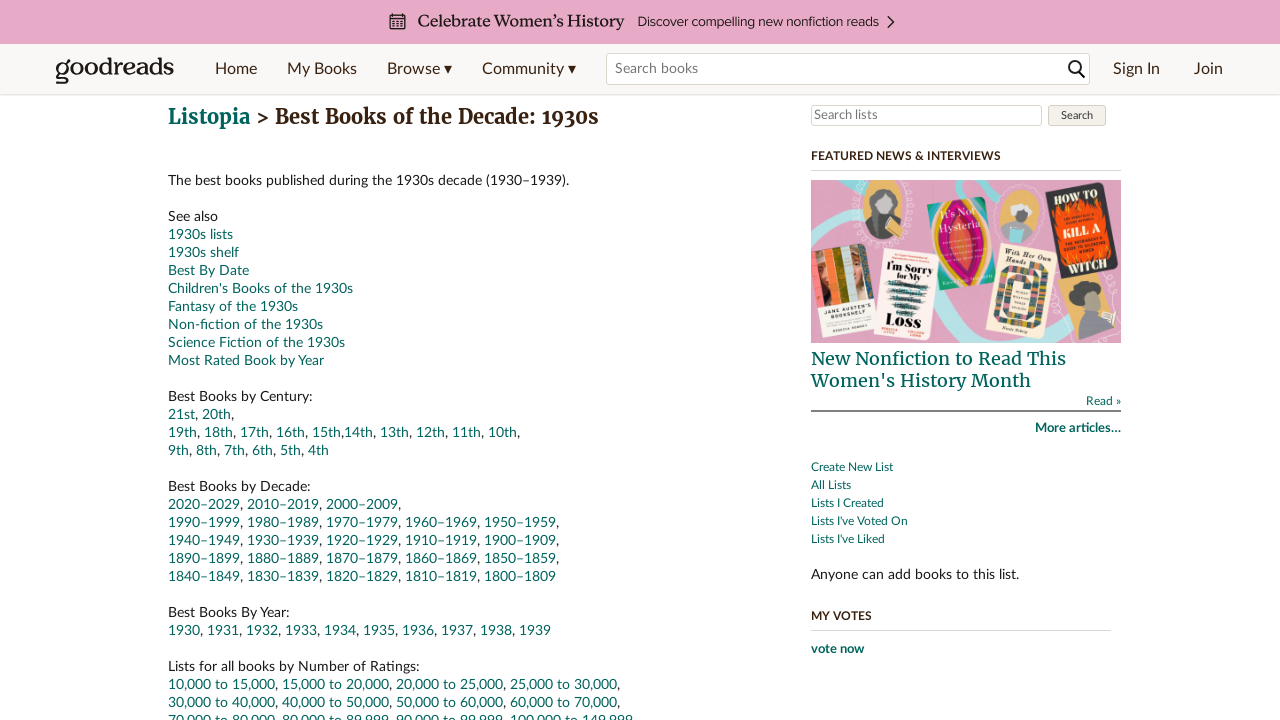

Book title elements loaded on page 2
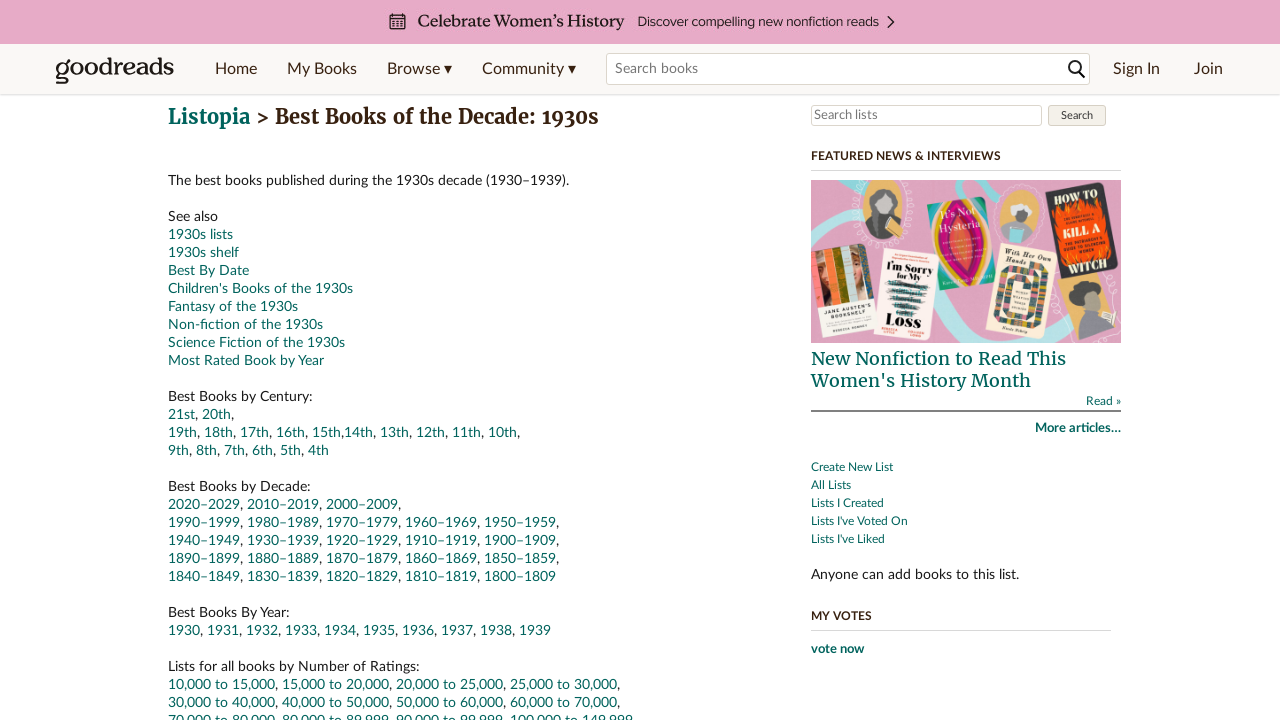

Navigated to Goodreads book list page 3
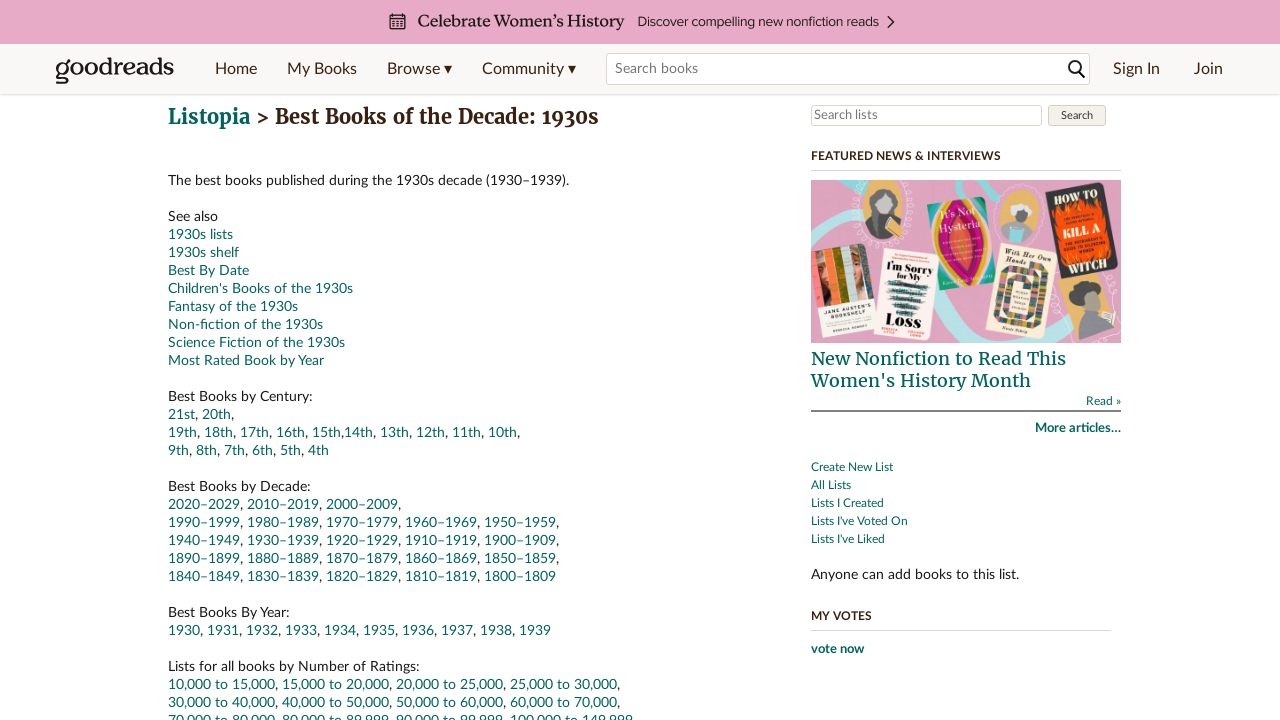

Book title elements loaded on page 3
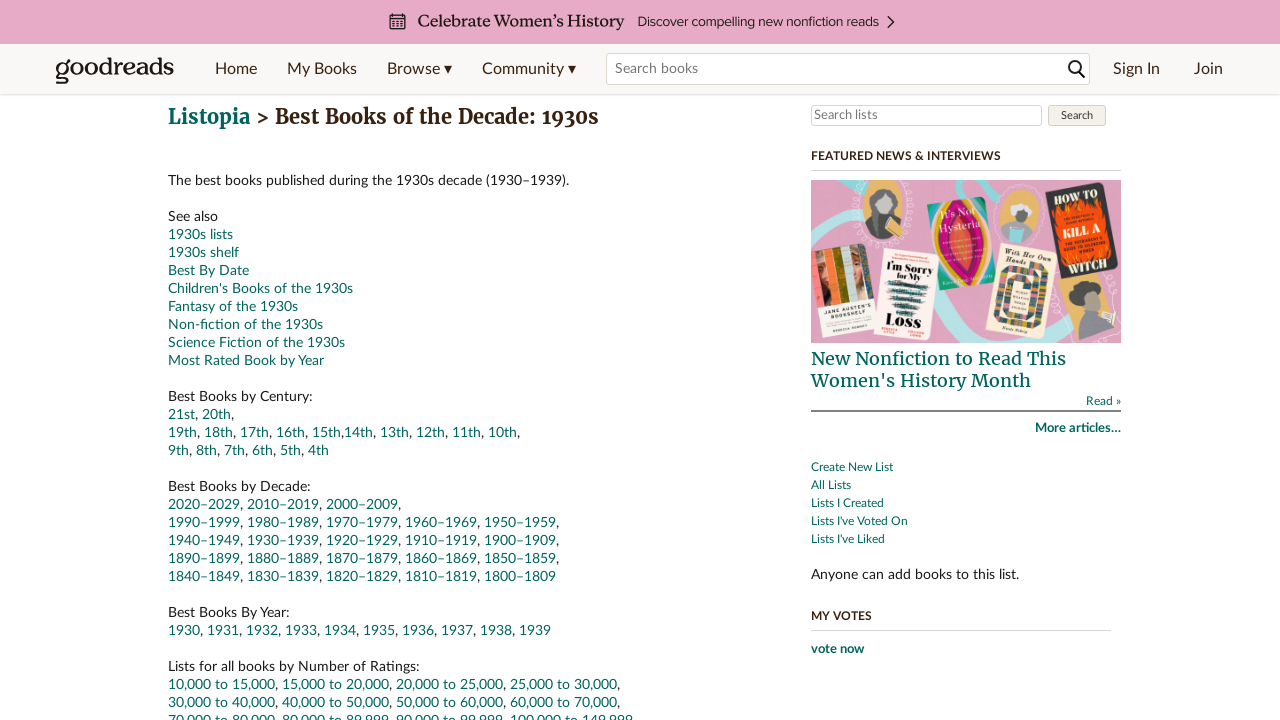

Navigated to Goodreads book list page 4
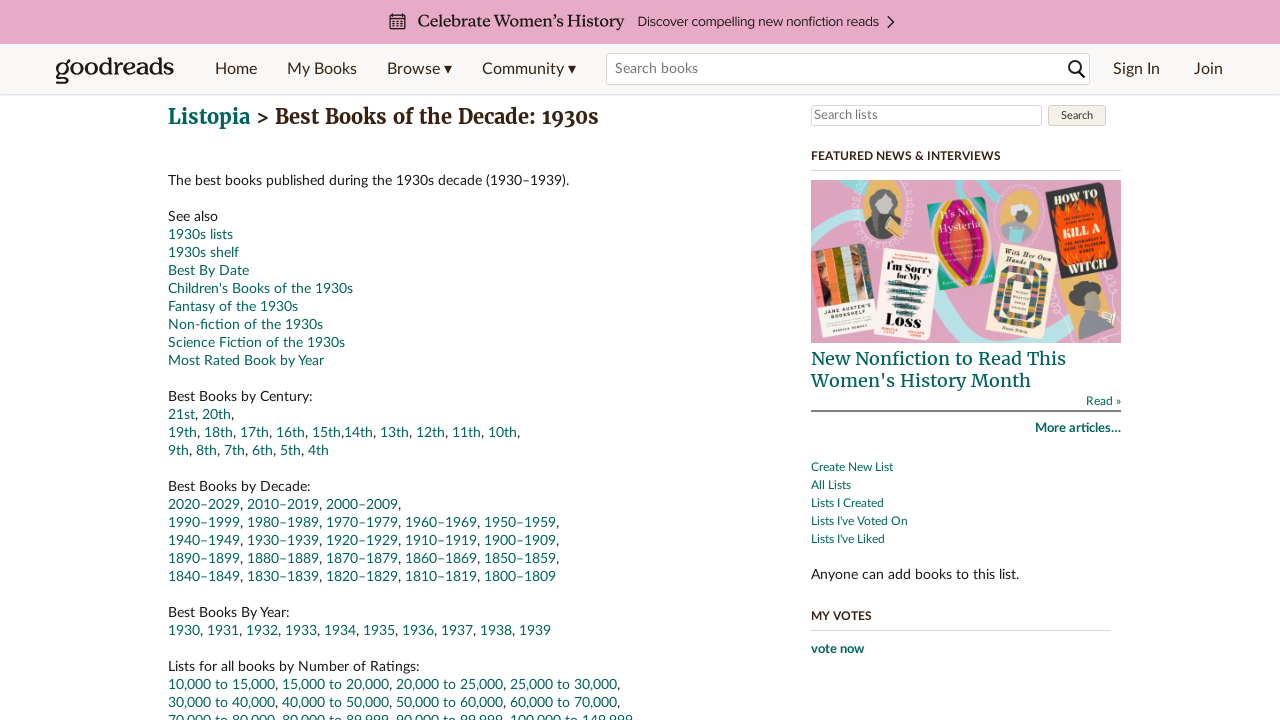

Book title elements loaded on page 4
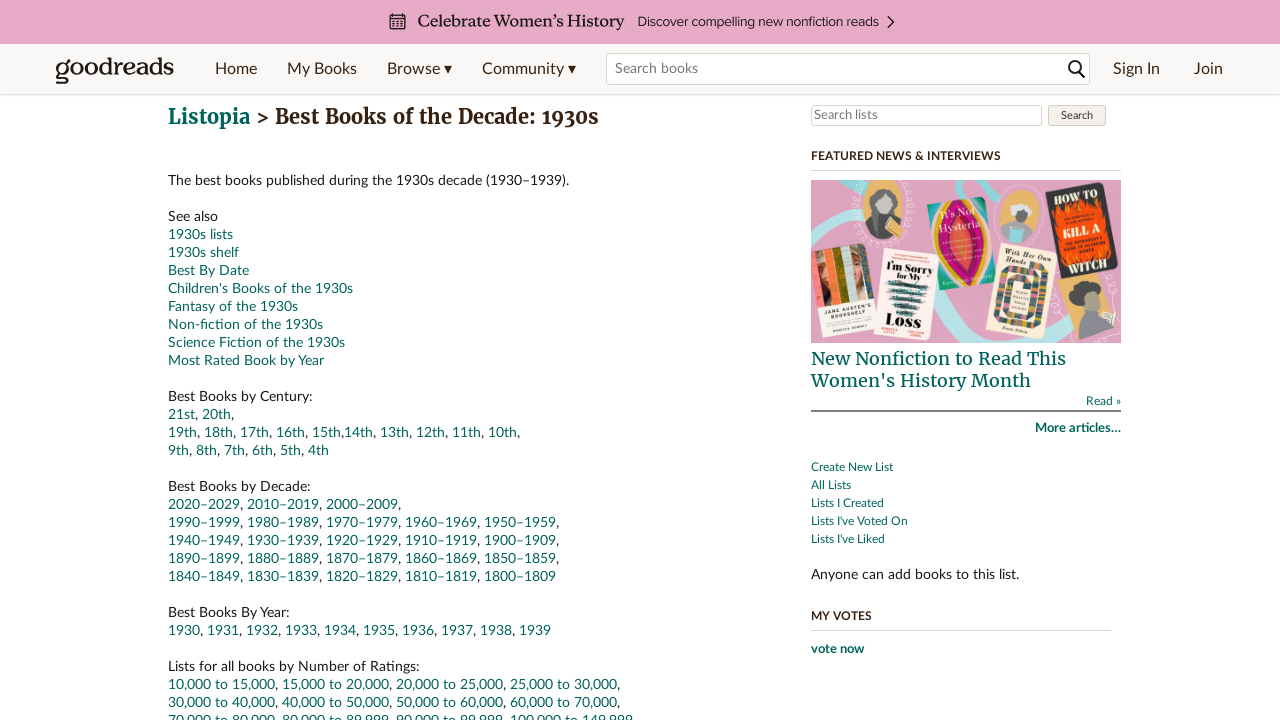

Navigated to Goodreads book list page 5
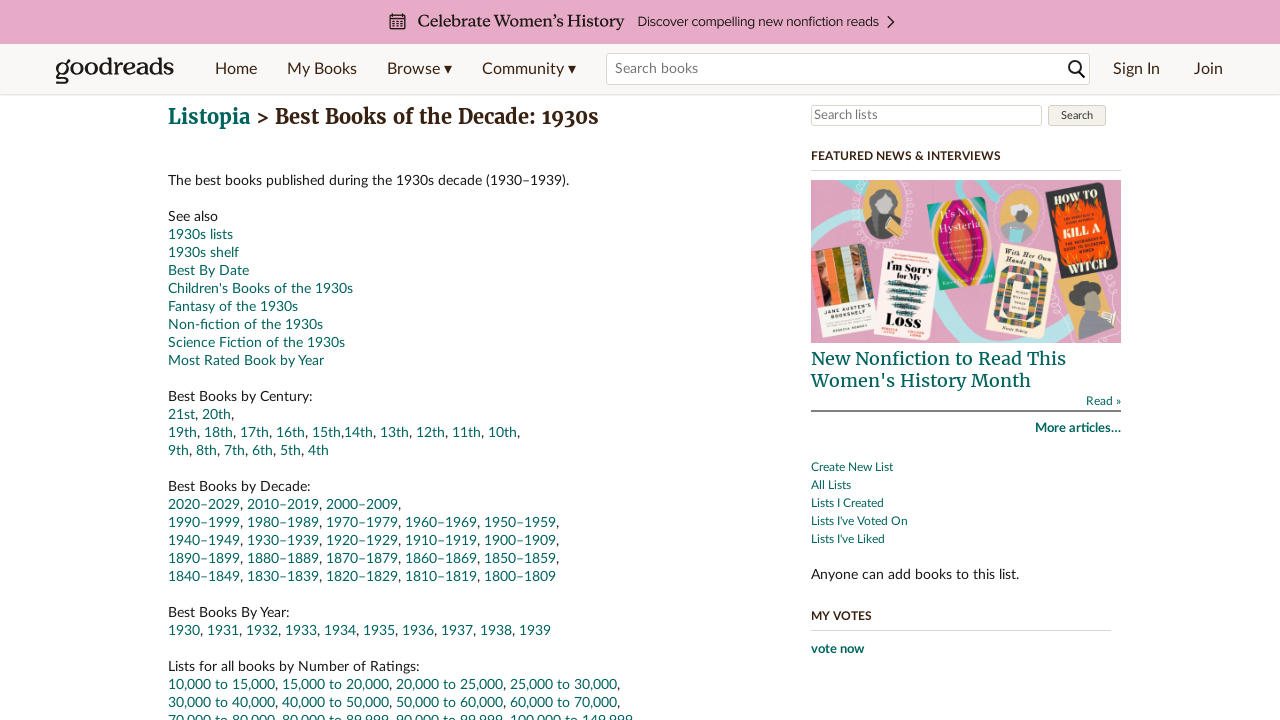

Book title elements loaded on page 5
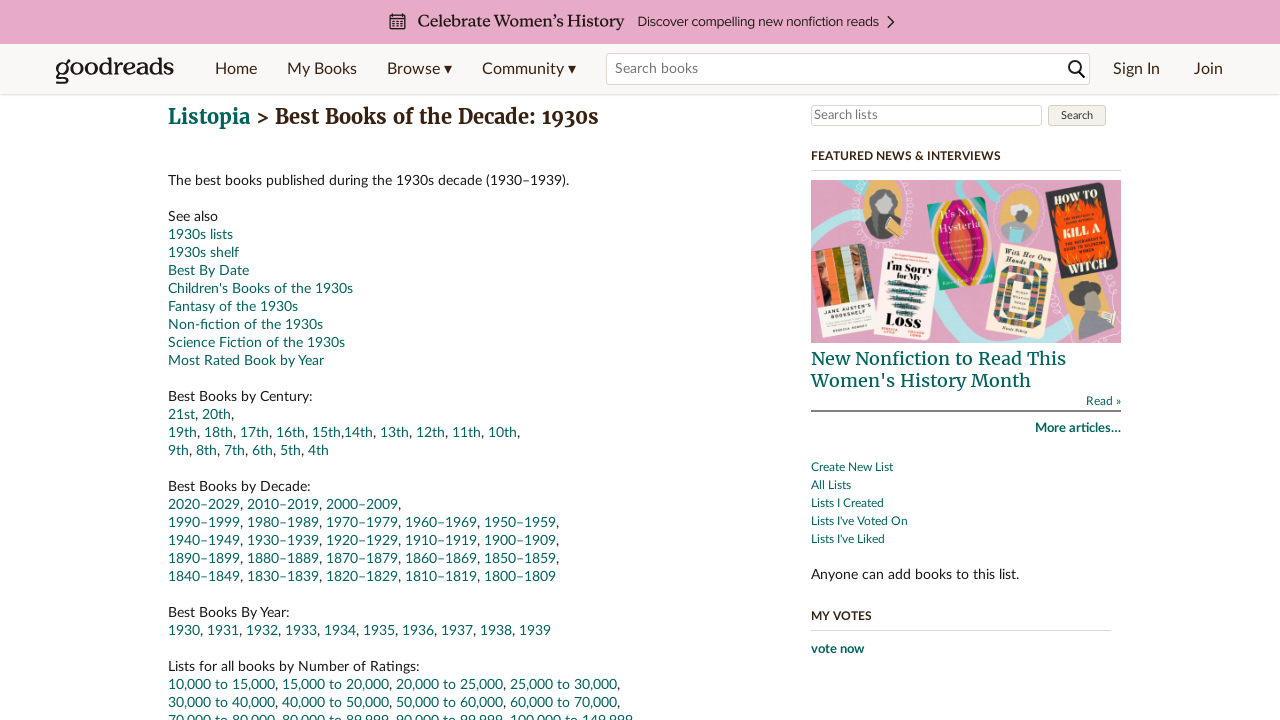

Navigated to Goodreads book list page 6
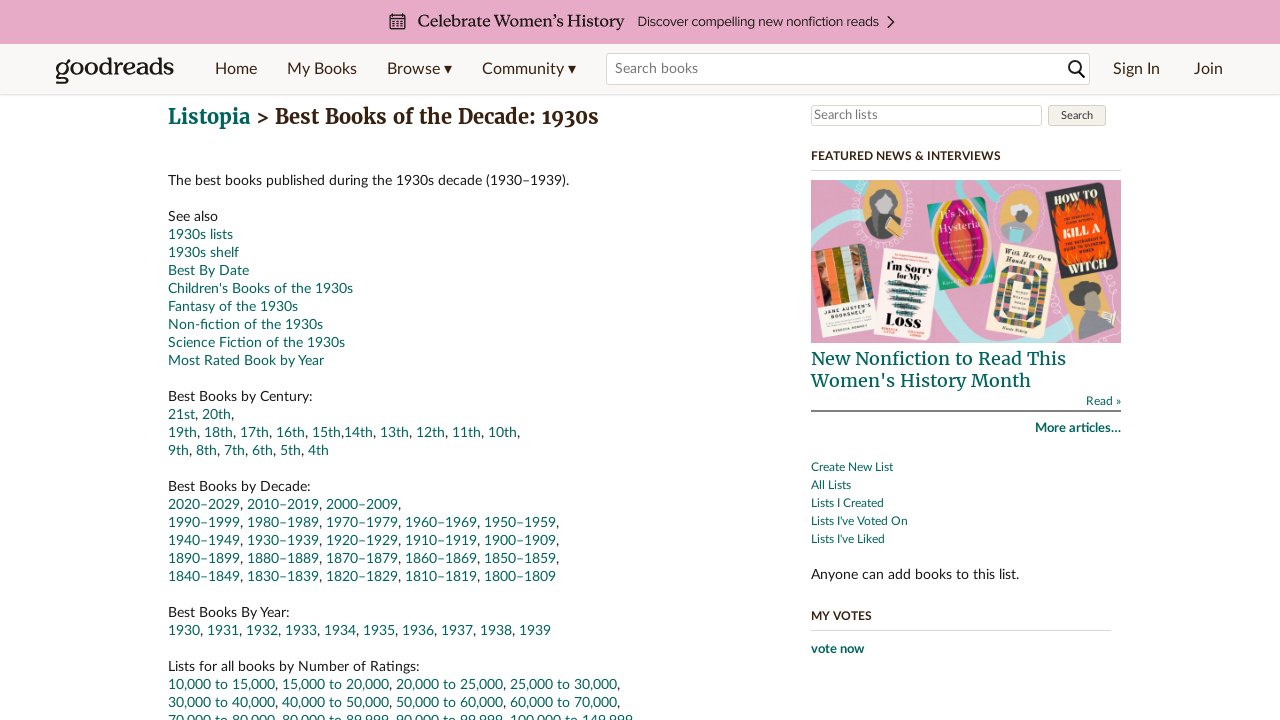

Book title elements loaded on page 6
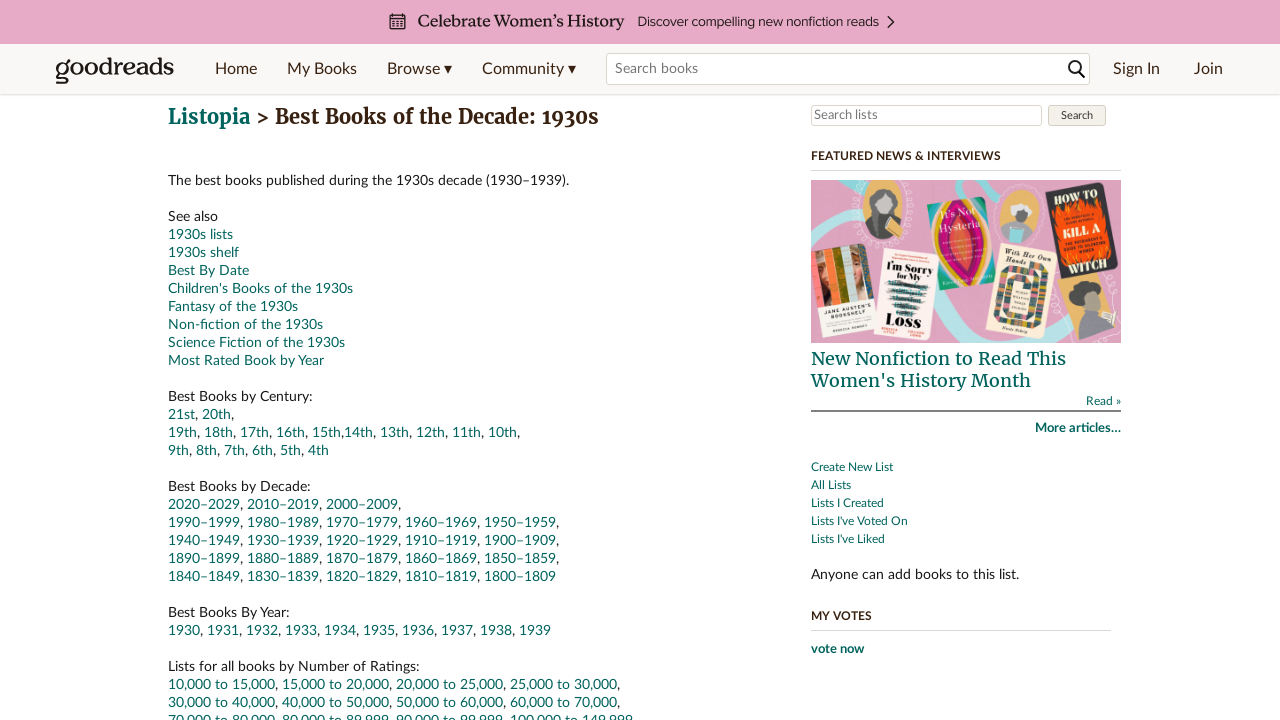

Navigated to Goodreads book list page 7
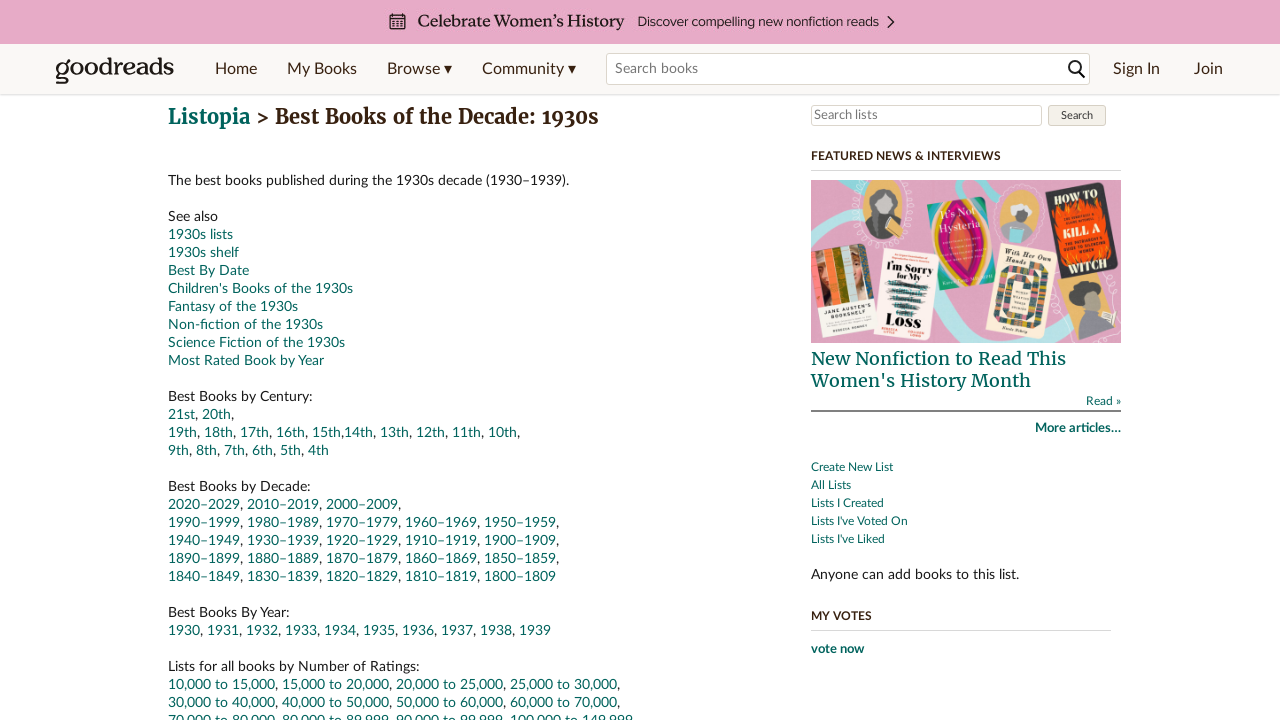

Book title elements loaded on page 7
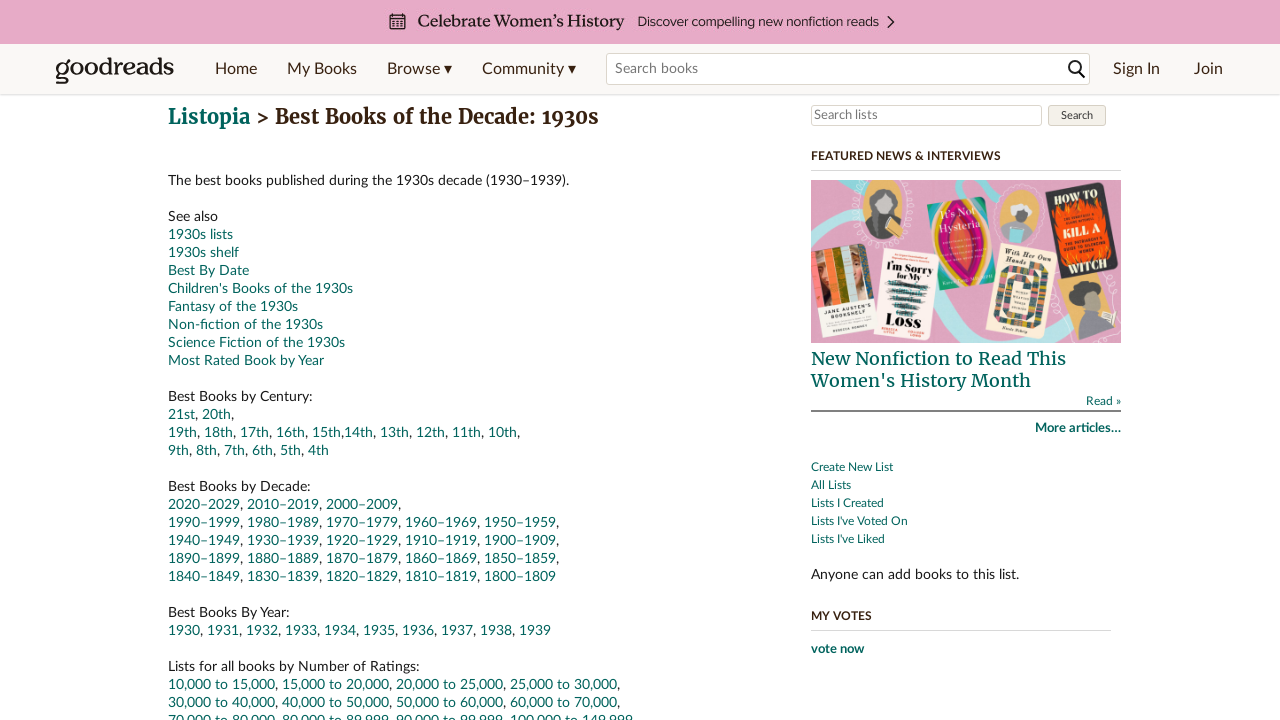

Navigated to Goodreads book list page 8
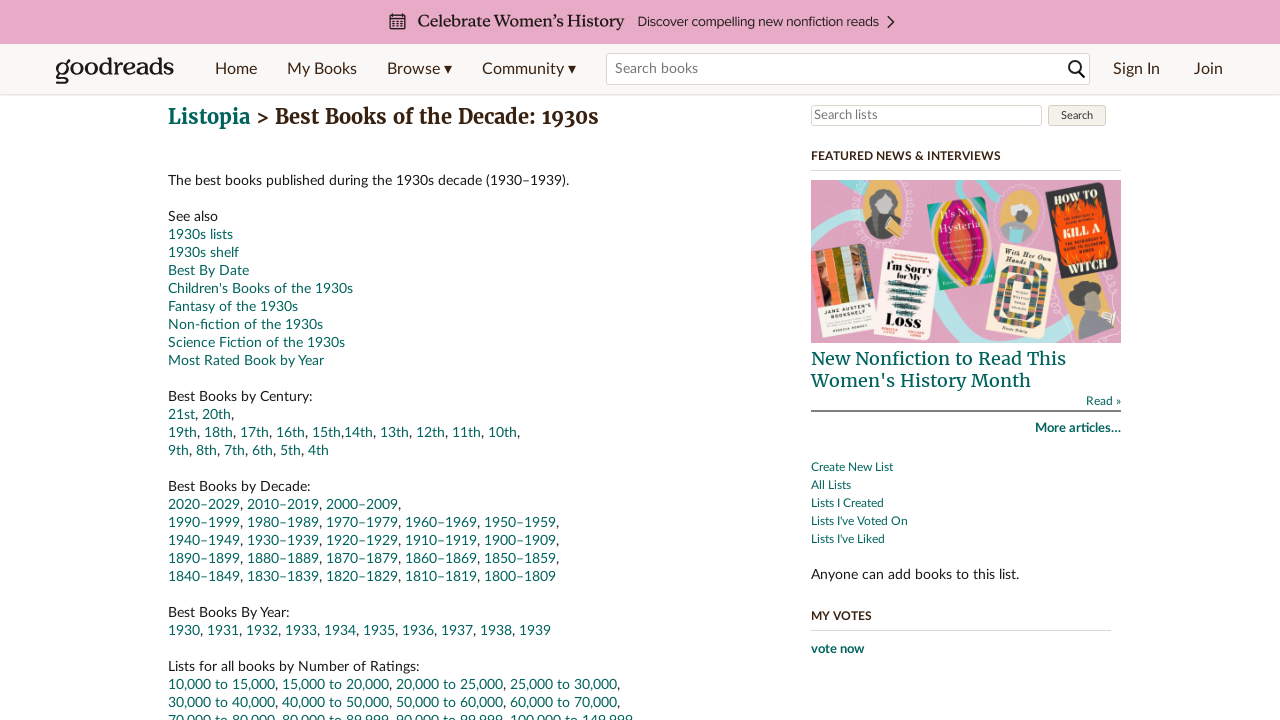

Book title elements loaded on page 8
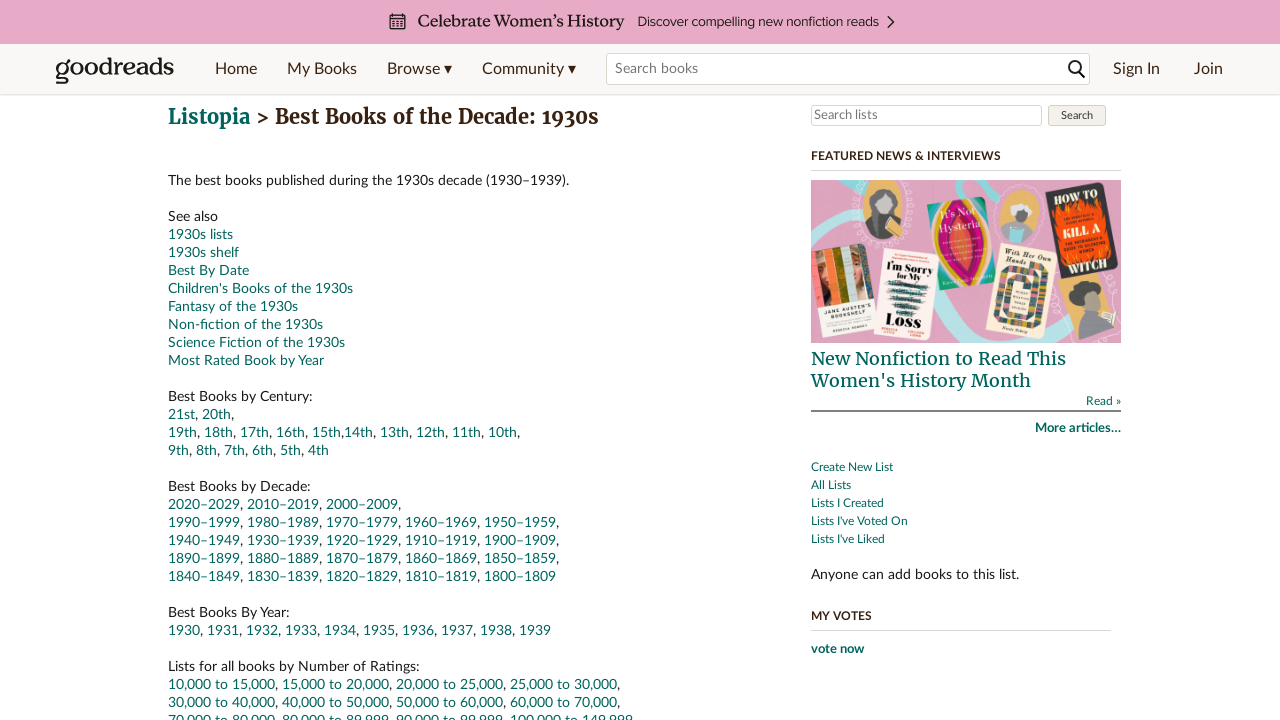

Navigated to Goodreads book list page 9
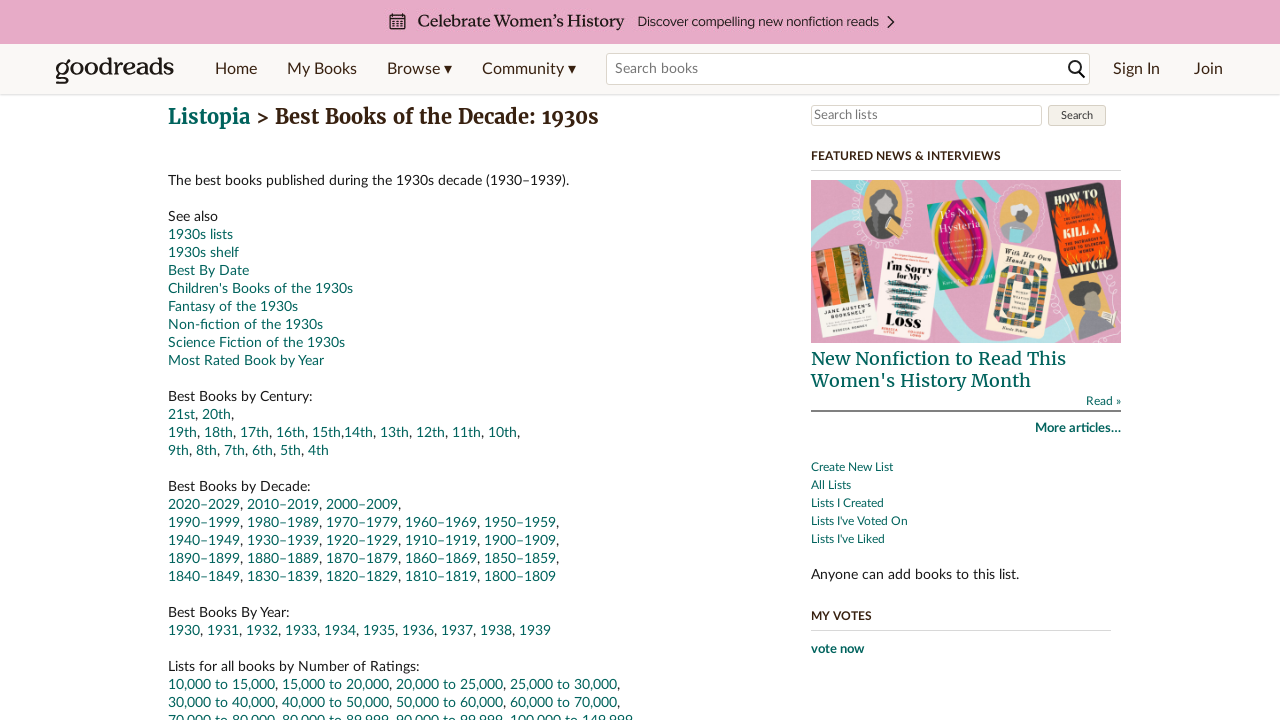

Book title elements loaded on page 9
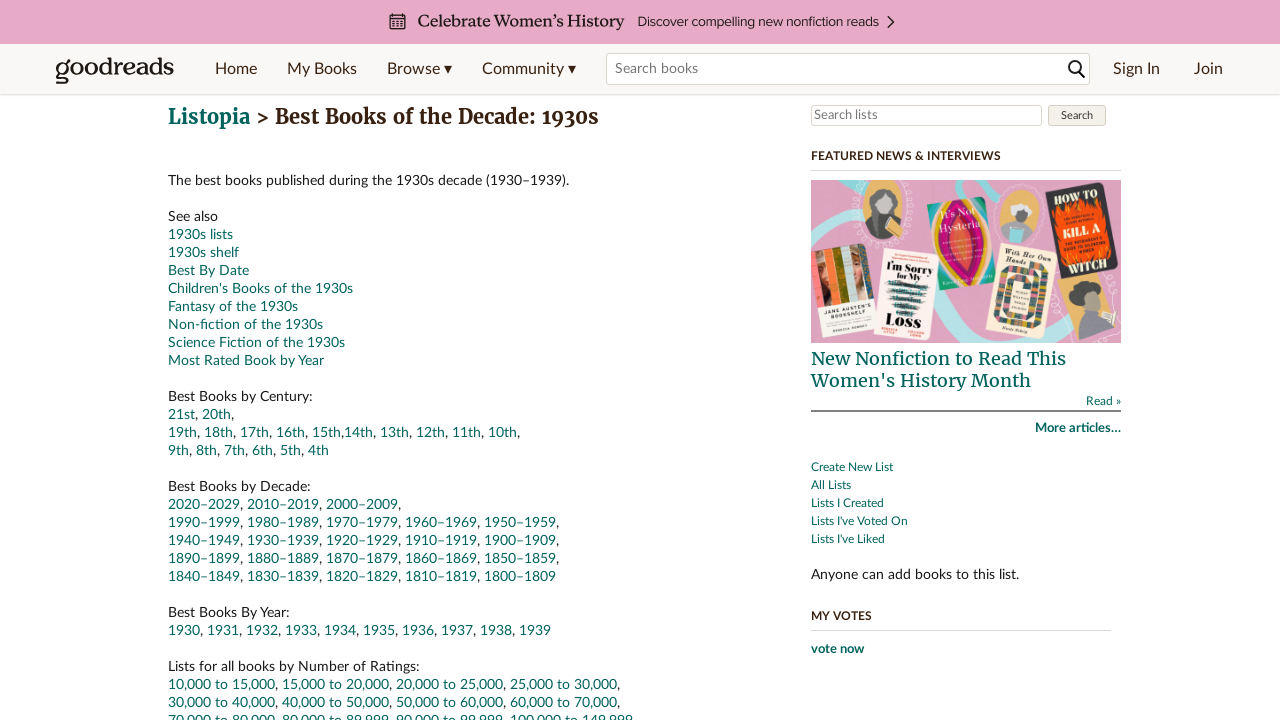

Navigated to Goodreads book list page 10
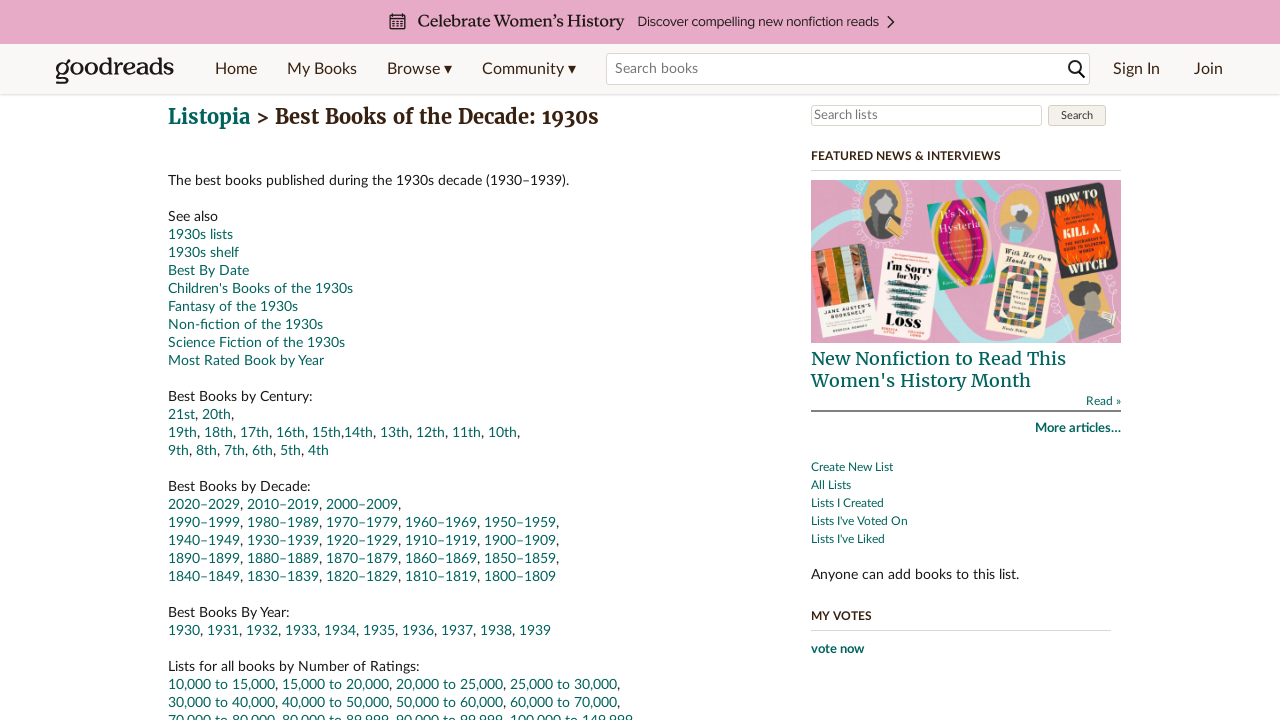

Book title elements loaded on page 10
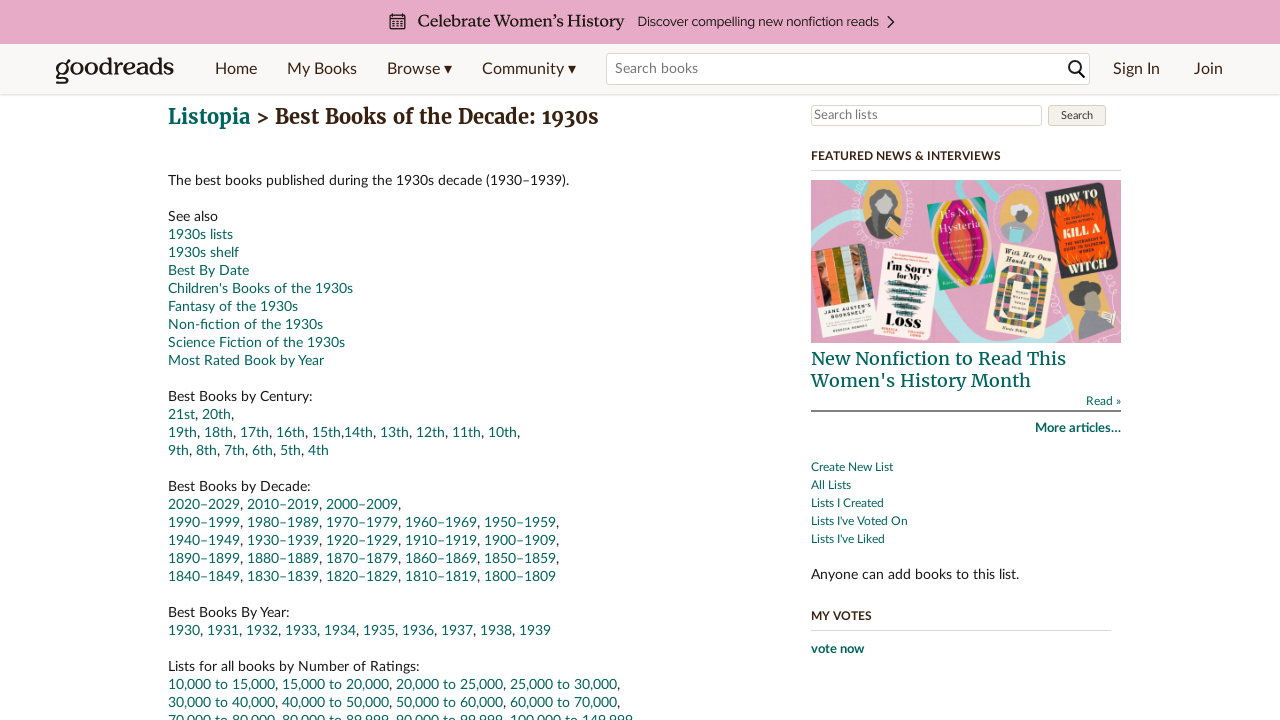

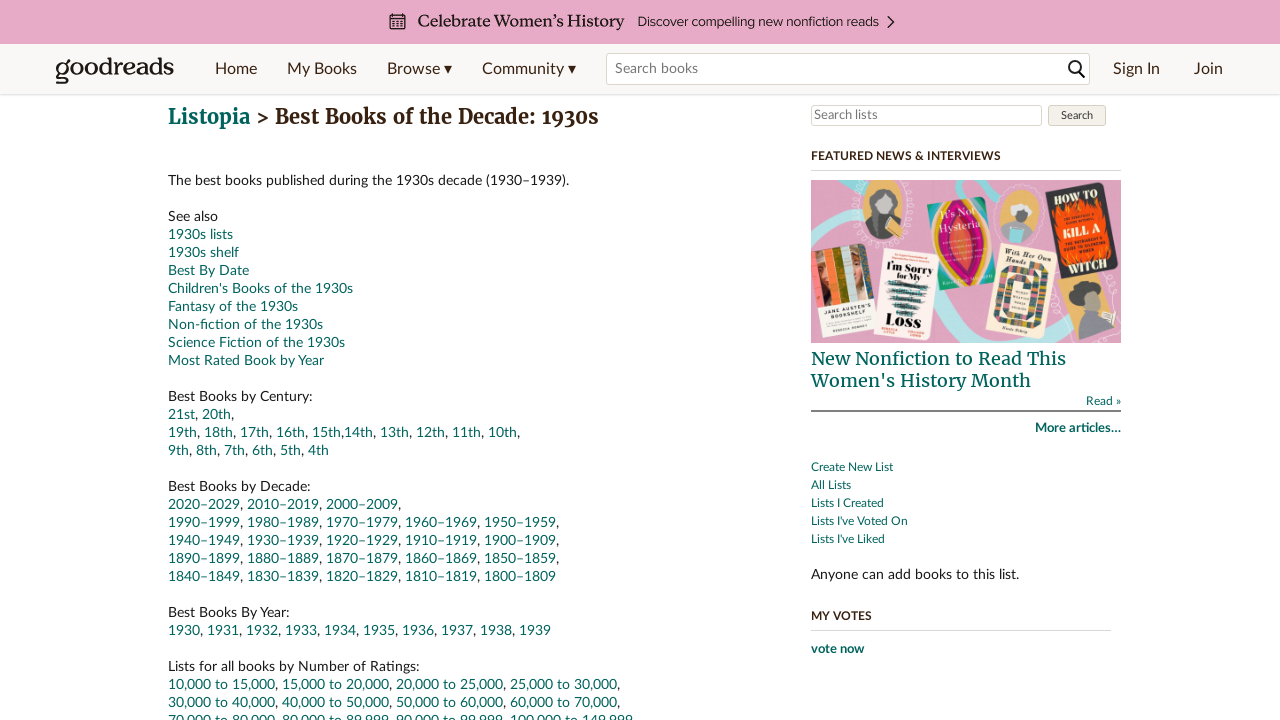